Tests dynamic loading by clicking the Start button and waiting for "Hello World!" text to become visible

Starting URL: https://the-internet.herokuapp.com/dynamic_loading/2

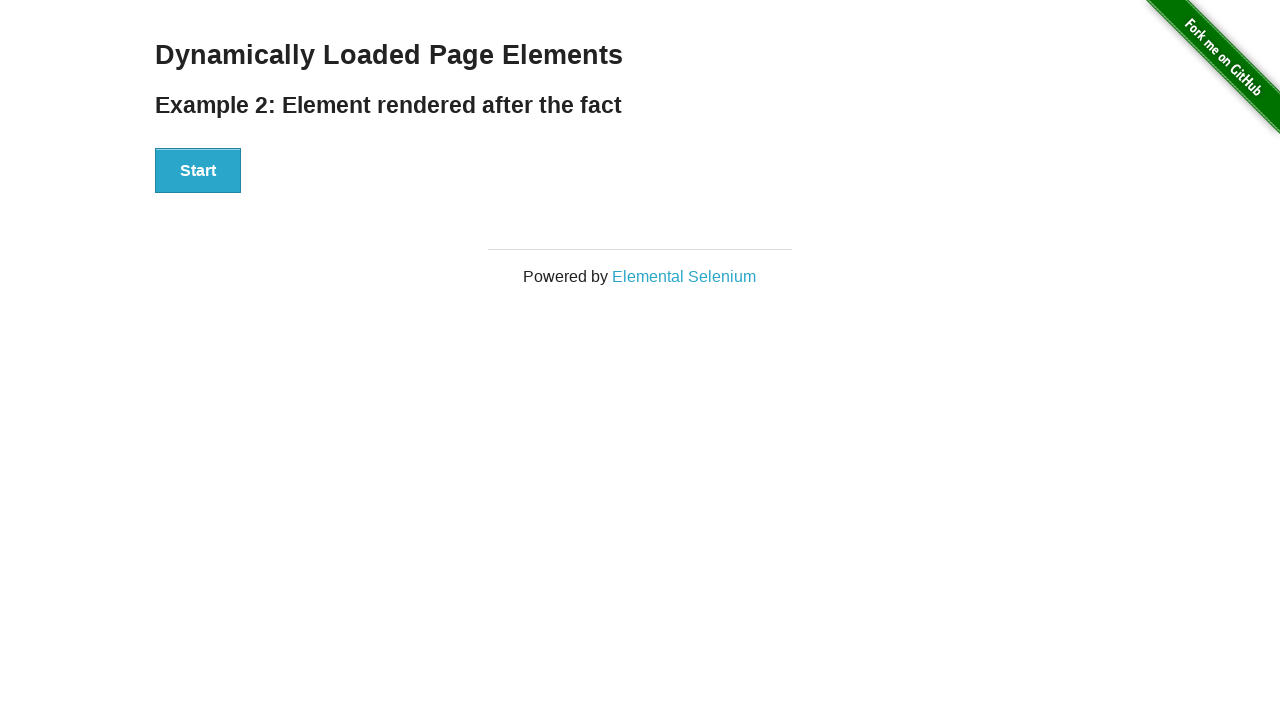

Clicked the Start button to initiate dynamic loading at (198, 171) on xpath=//button[text()='Start']
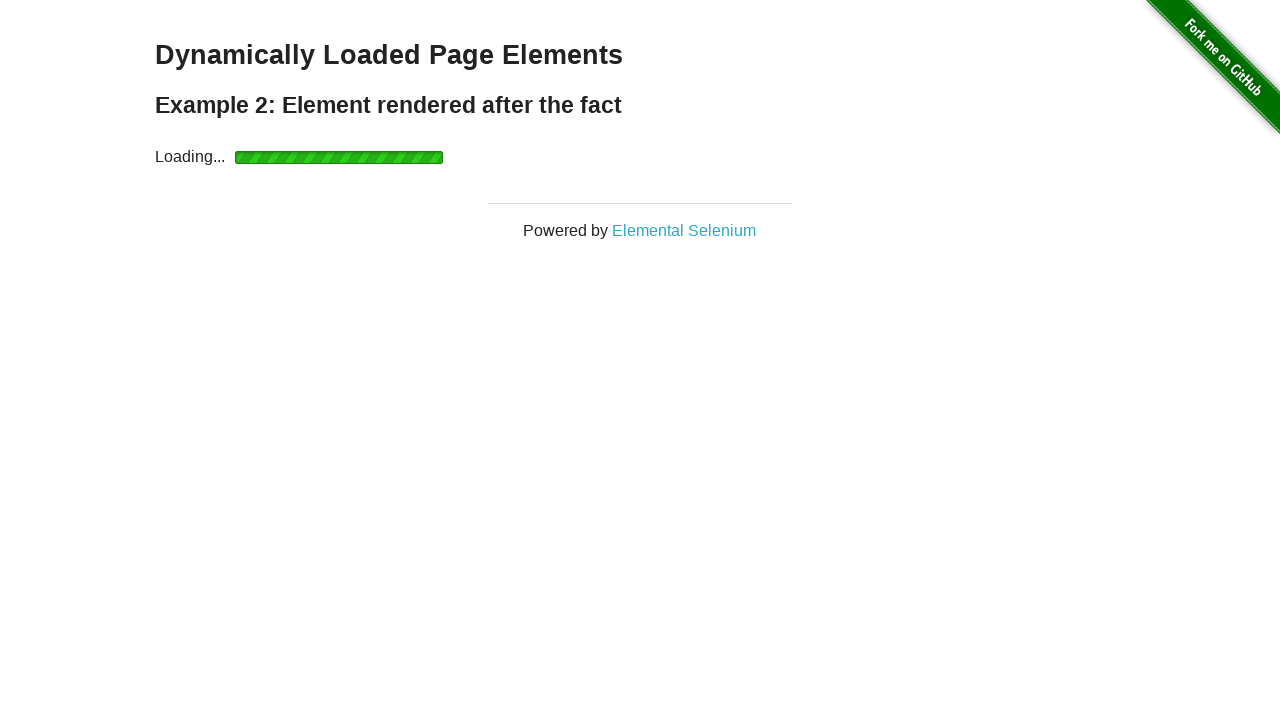

Hello World! text became visible after dynamic loading completed
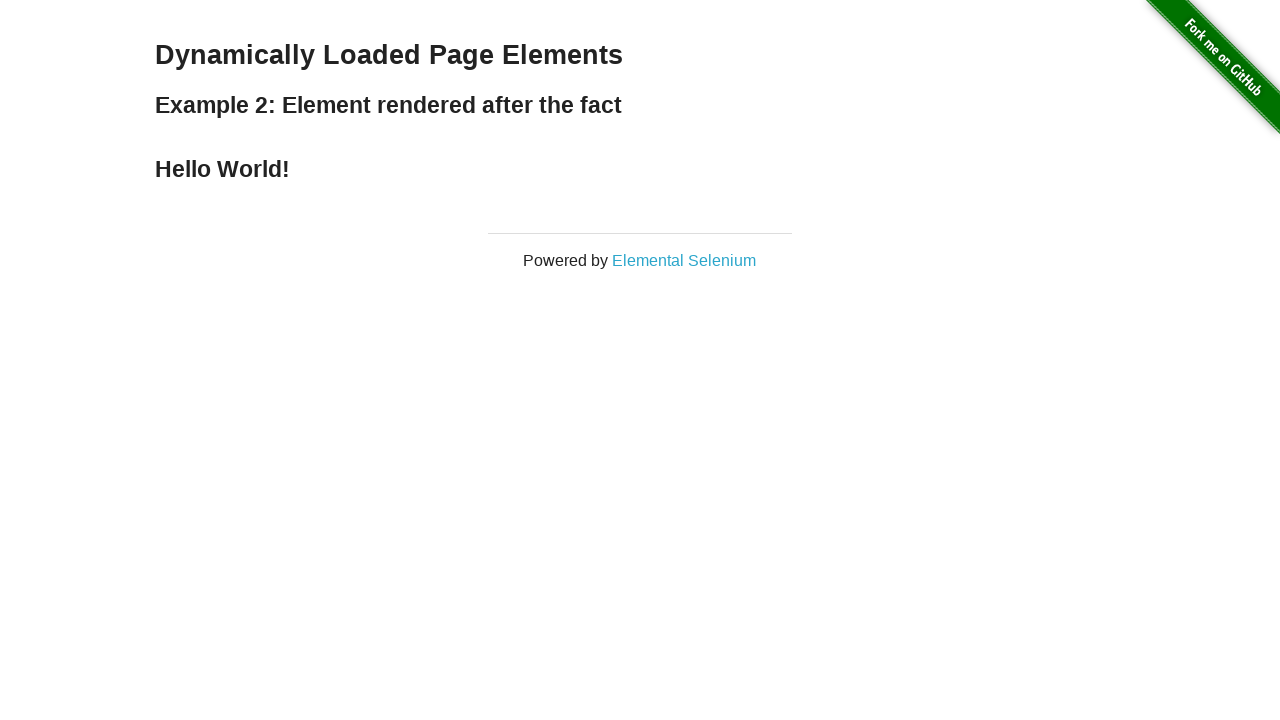

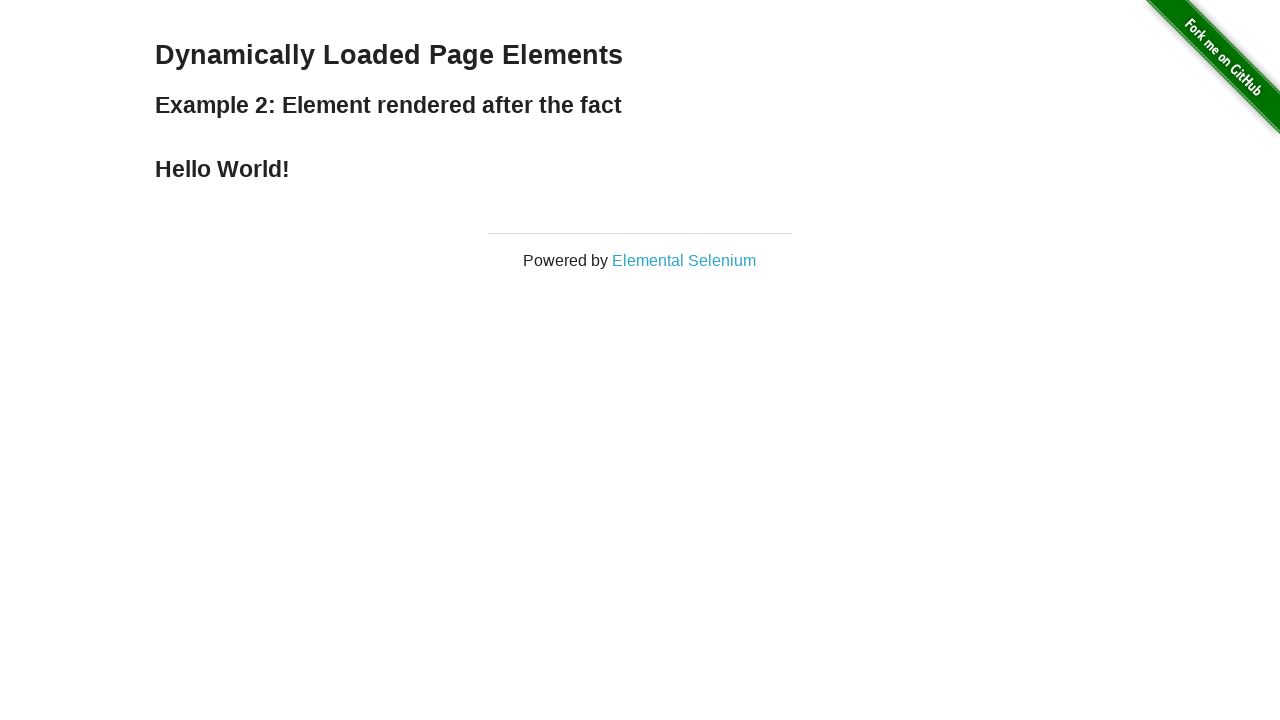